Tests jQuery ComboTree dropdown functionality by clicking on the input field to open the dropdown and interacting with the available choices, selecting a specific option.

Starting URL: https://www.jqueryscript.net/demo/Drop-Down-Combo-Tree/

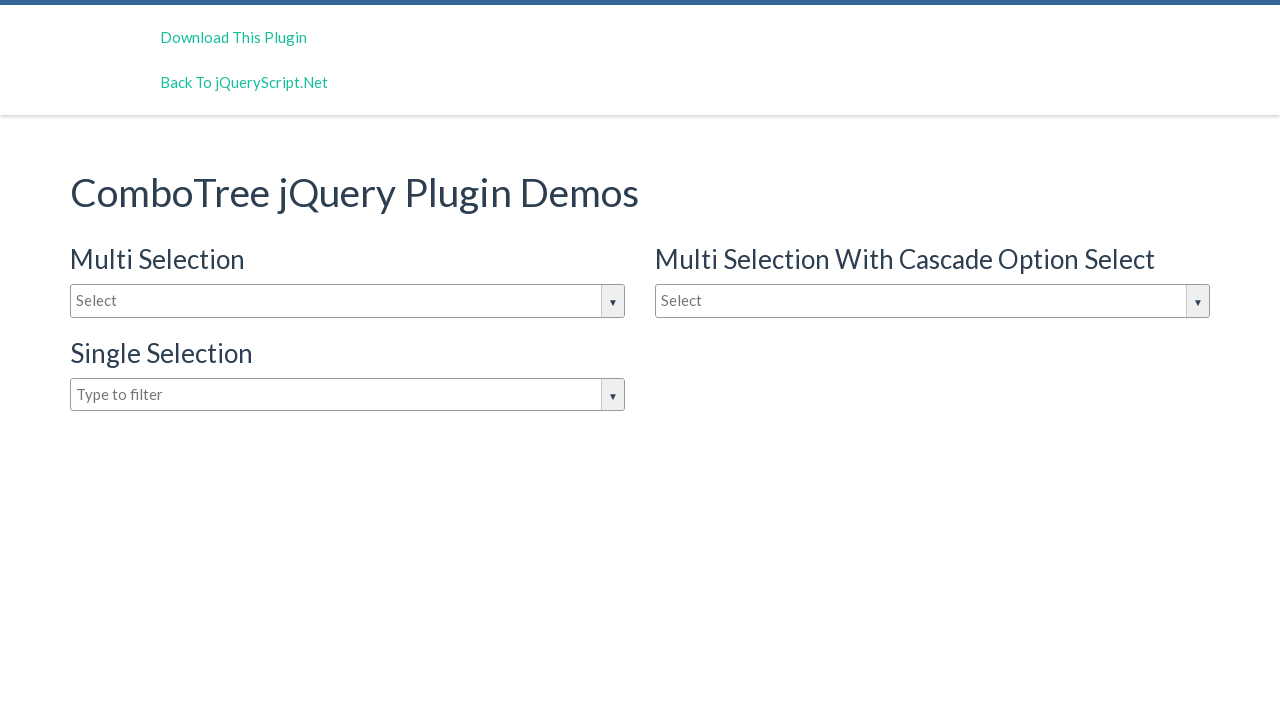

Waited for page to load
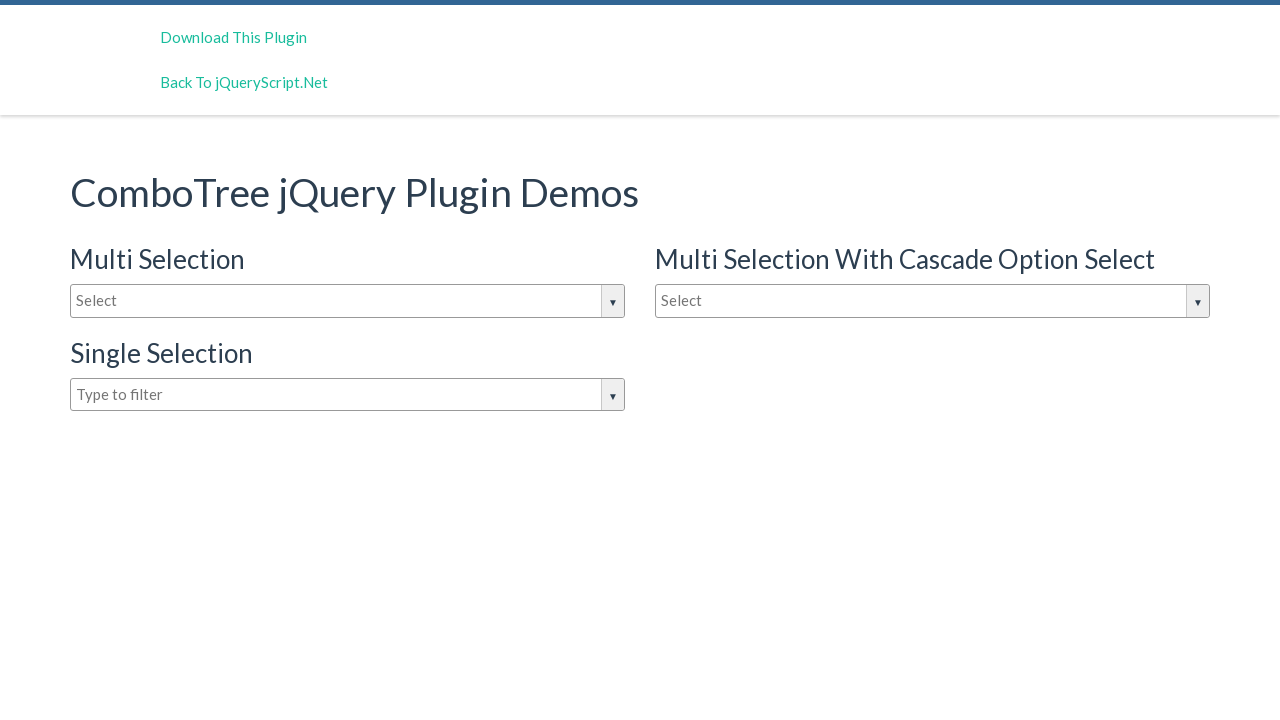

Clicked on the jQuery ComboTree dropdown input field to open it at (348, 301) on input#justAnInputBox
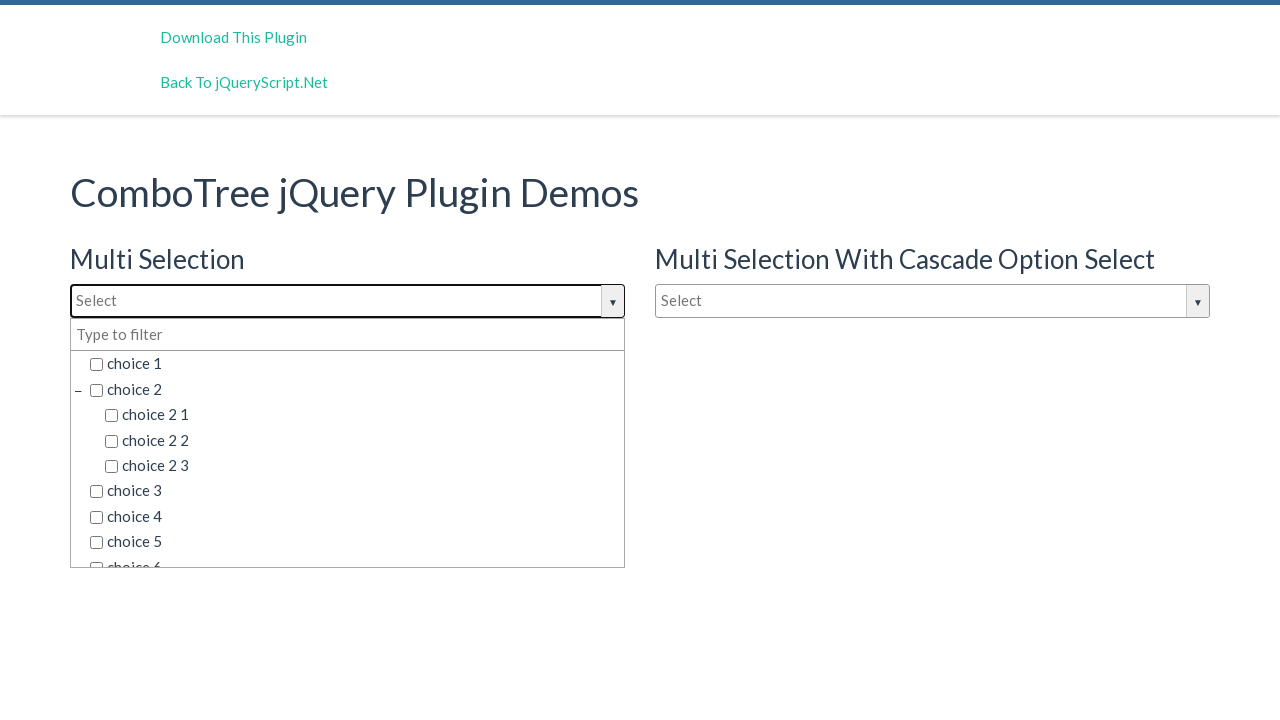

Dropdown choices loaded and became visible
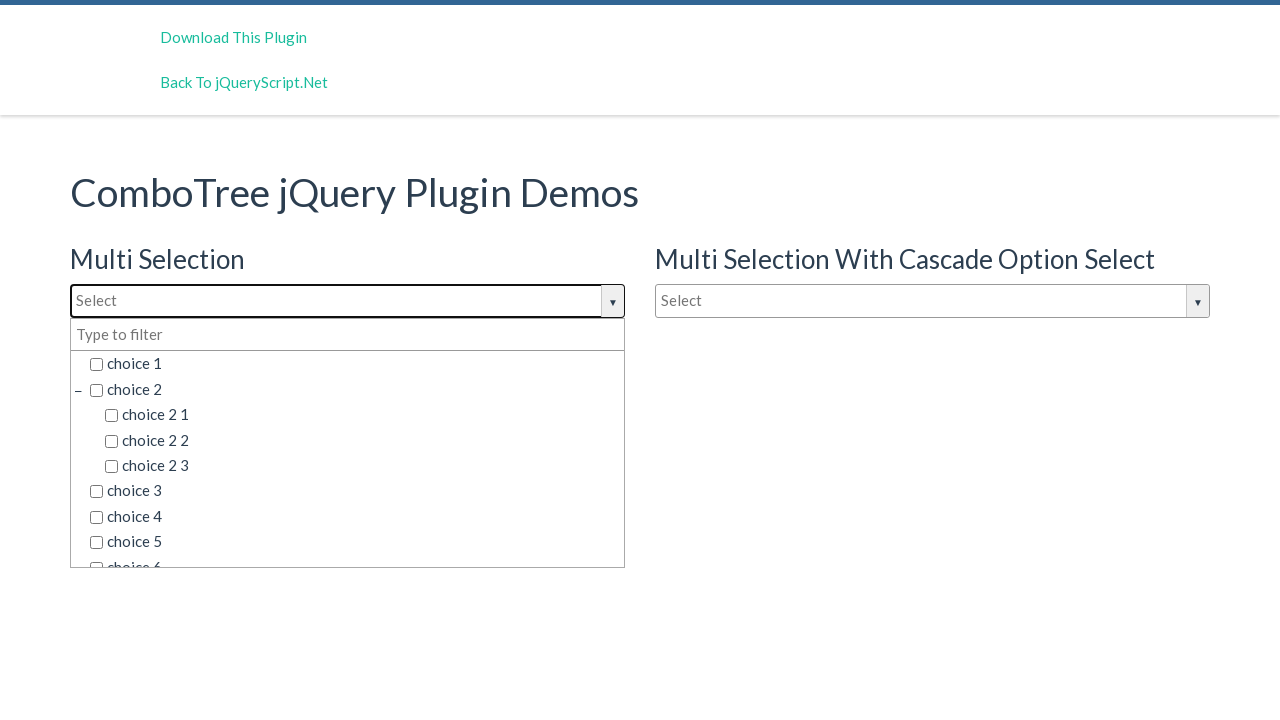

Selected 'choice 2' from the dropdown options at (355, 389) on span.comboTreeItemTitle:has-text('choice 2')
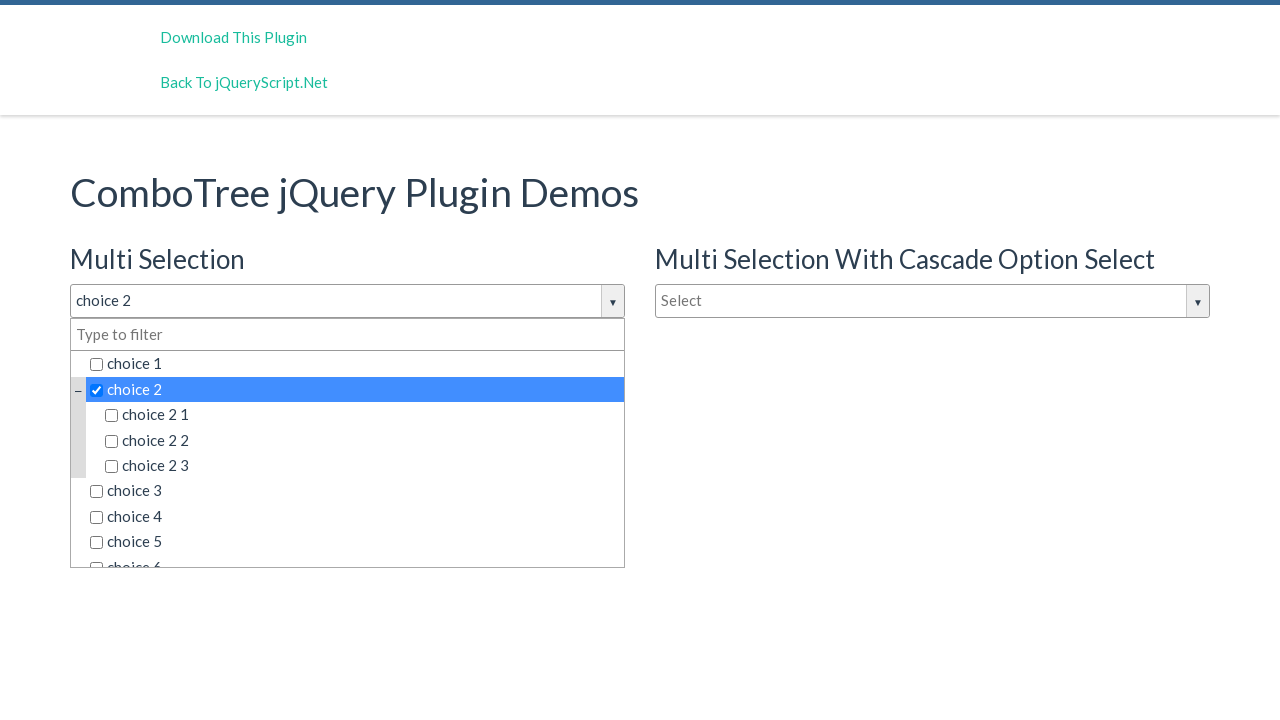

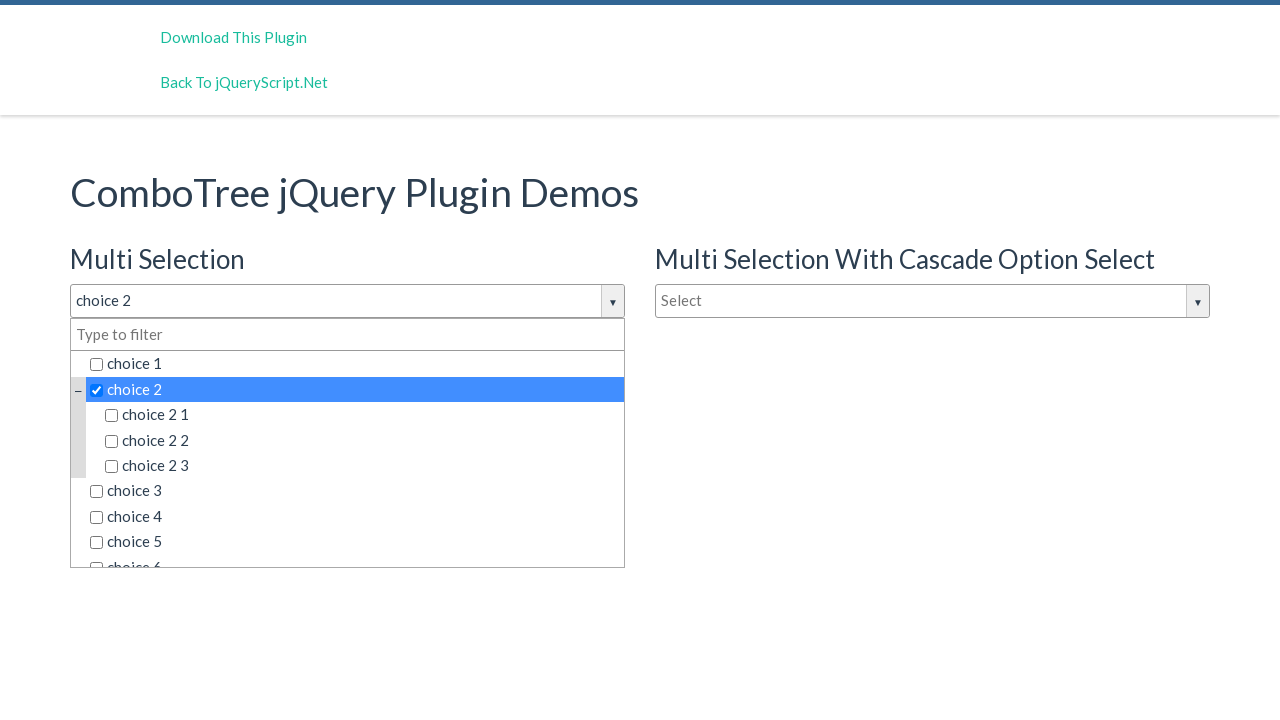